Tests that specific text is not present on the page by verifying the phrase 'we are a streaming service' does not appear

Starting URL: https://laravel.com

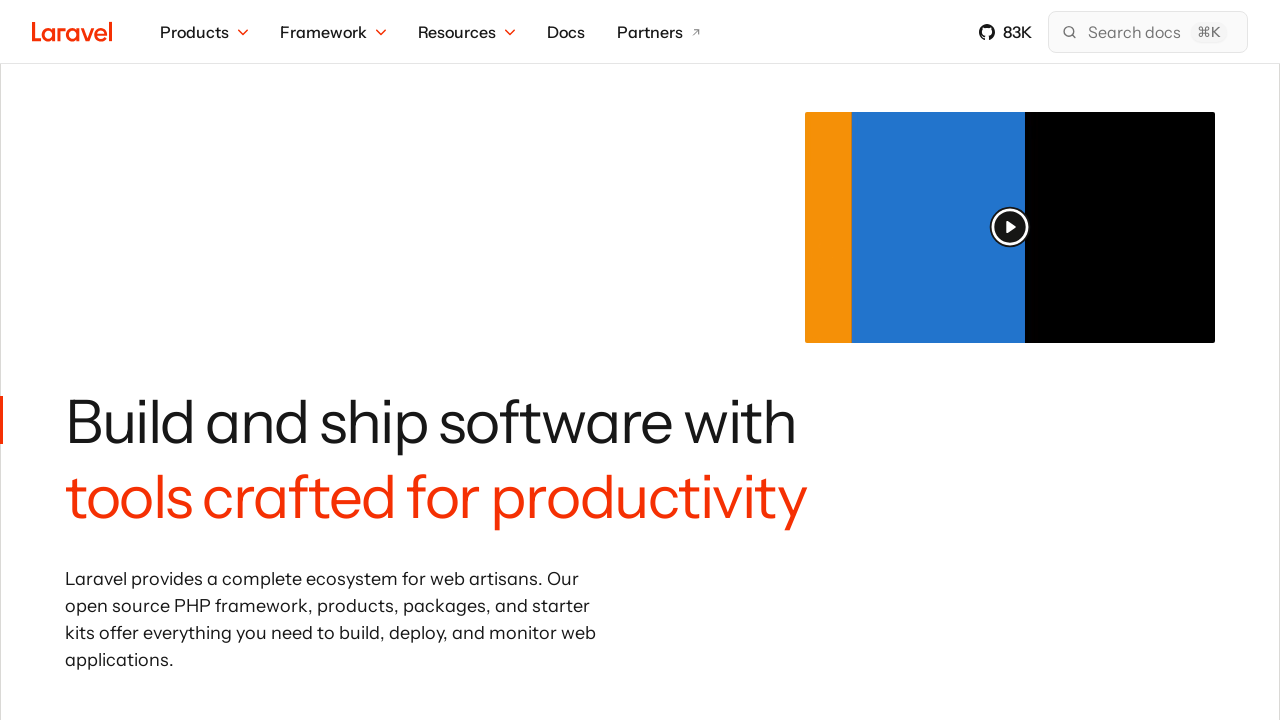

Retrieved page content to check for text
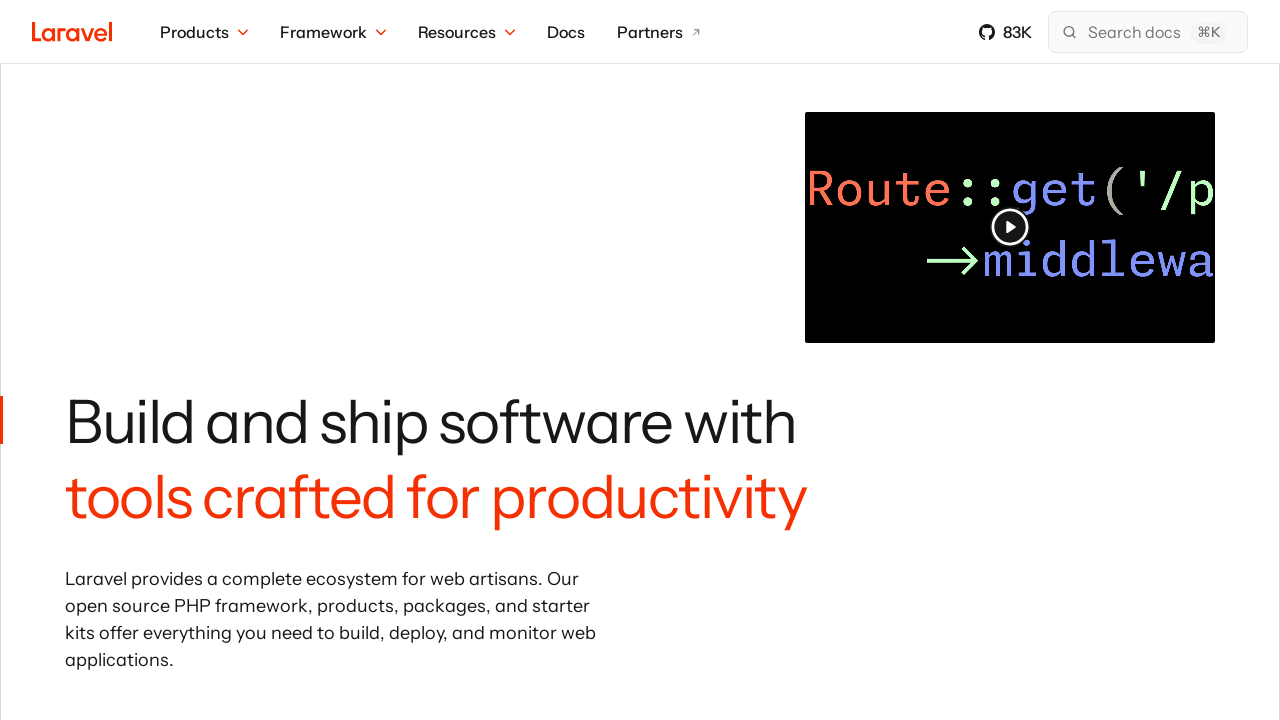

Asserted that 'we are a streaming service' is not present on the page
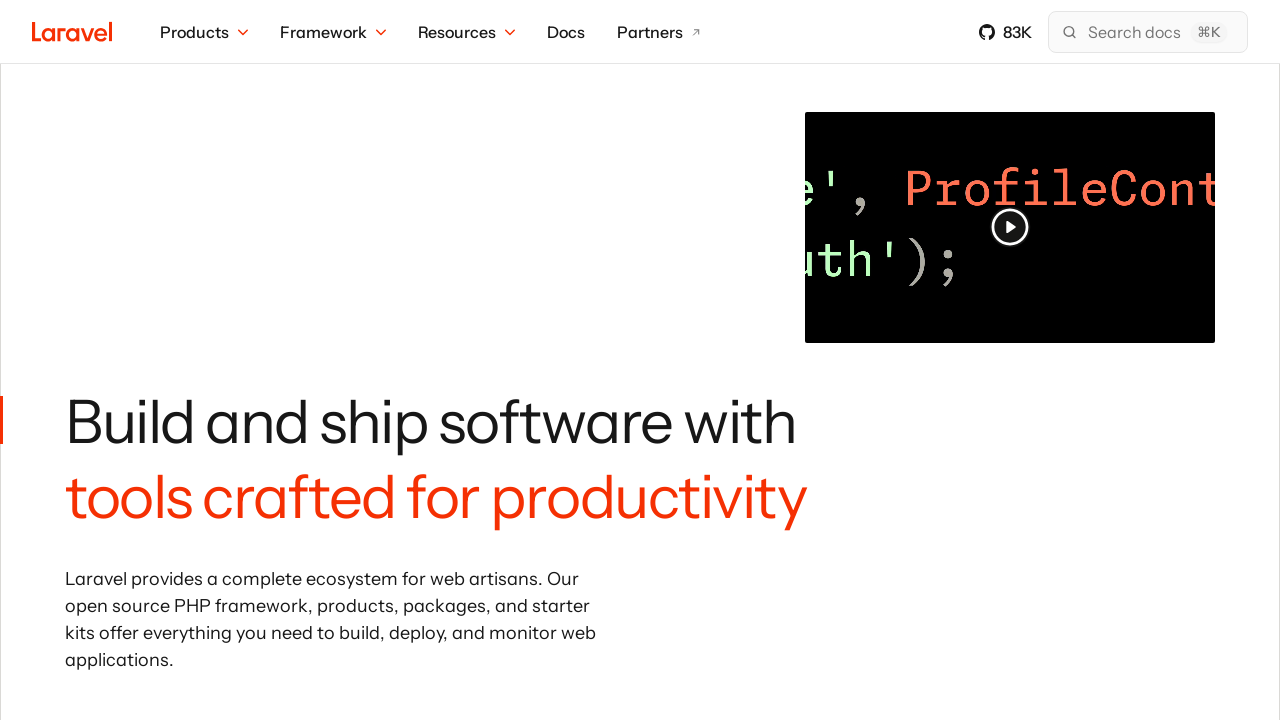

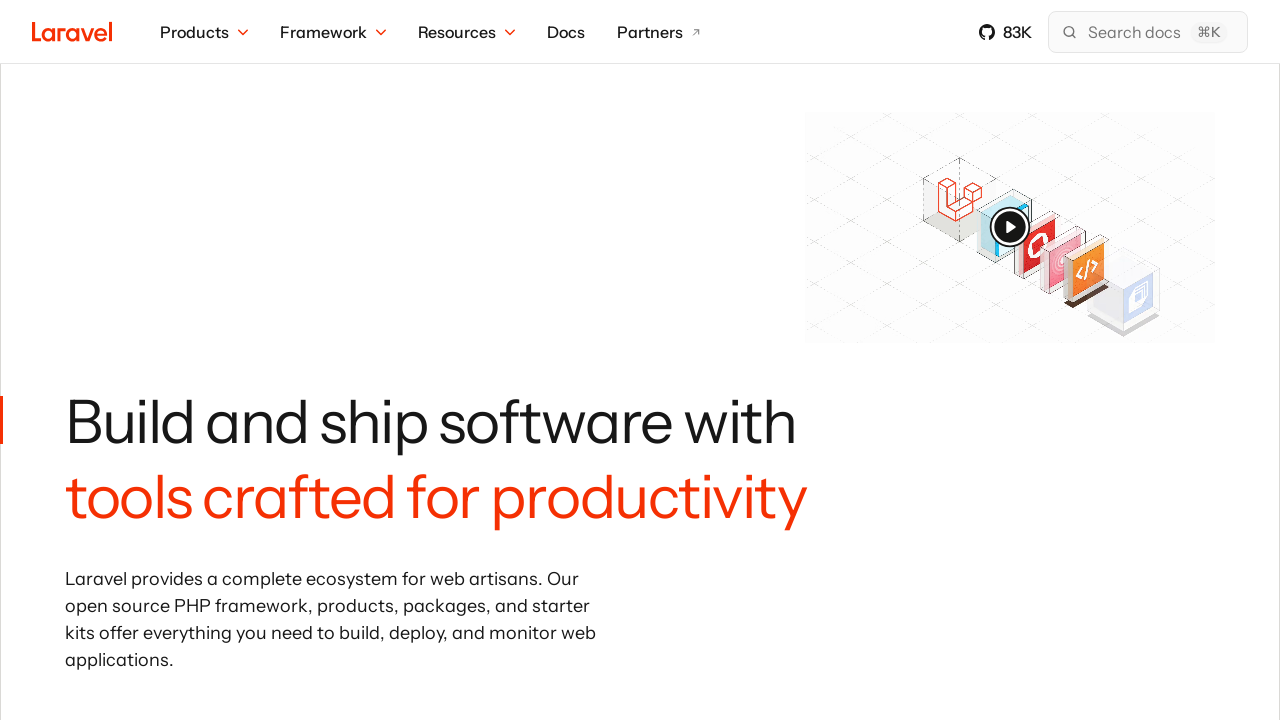